Tests browser window handling on DemoQA by navigating to Alerts, Frame & Windows section, opening a new tab, verifying content in the new tab, and switching back to the original tab

Starting URL: https://demoqa.com/

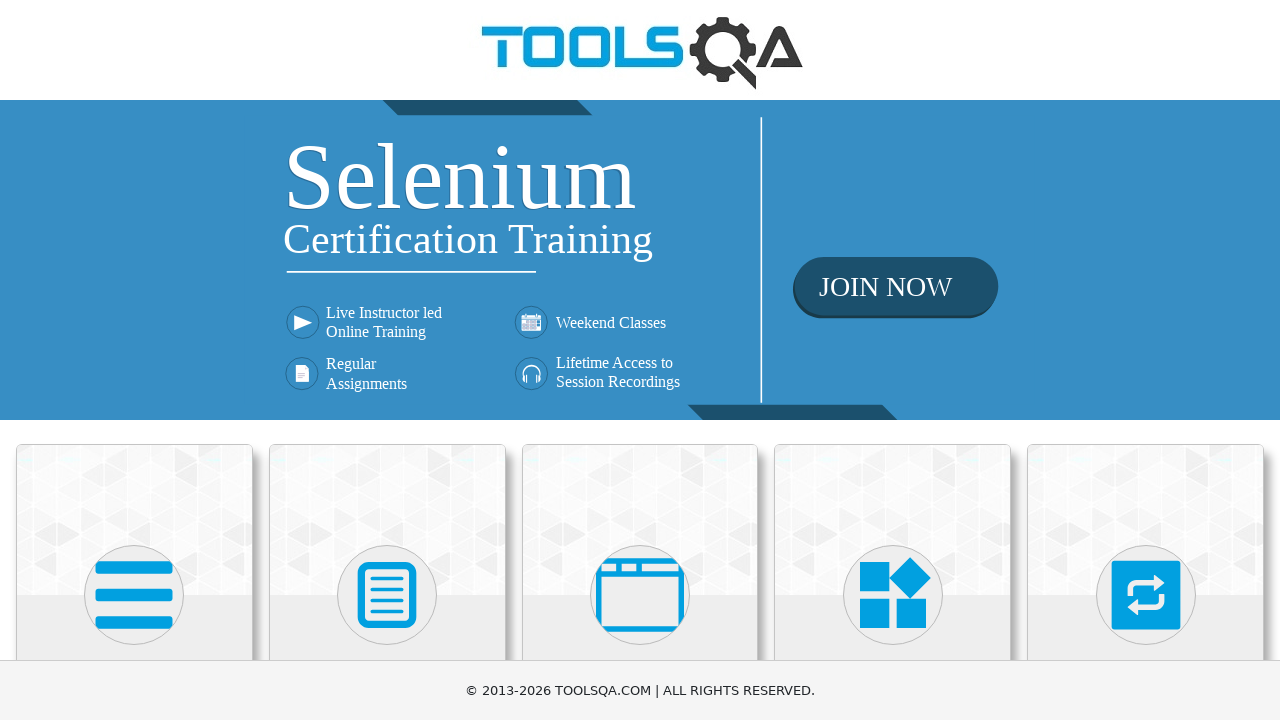

Scrolled down to view Alerts, Frame & Windows card
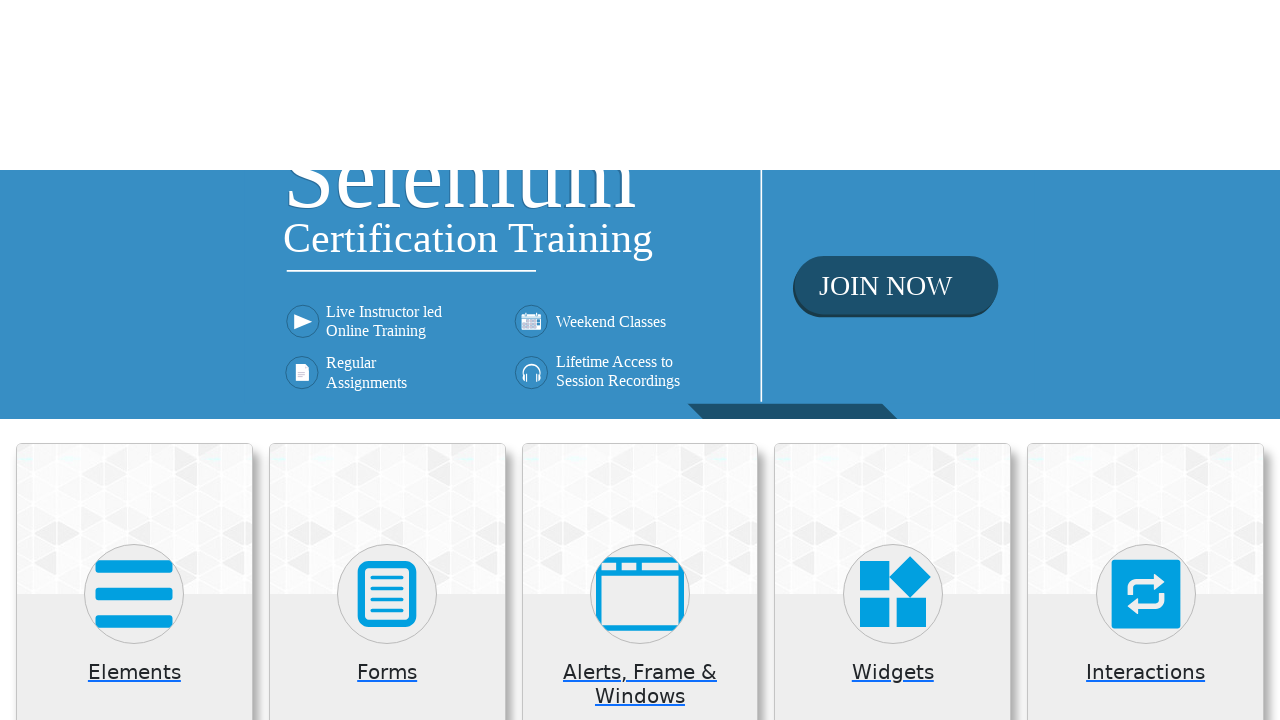

Clicked on Alerts, Frame & Windows card at (640, 200) on (//div[@class='card mt-4 top-card'])[3]
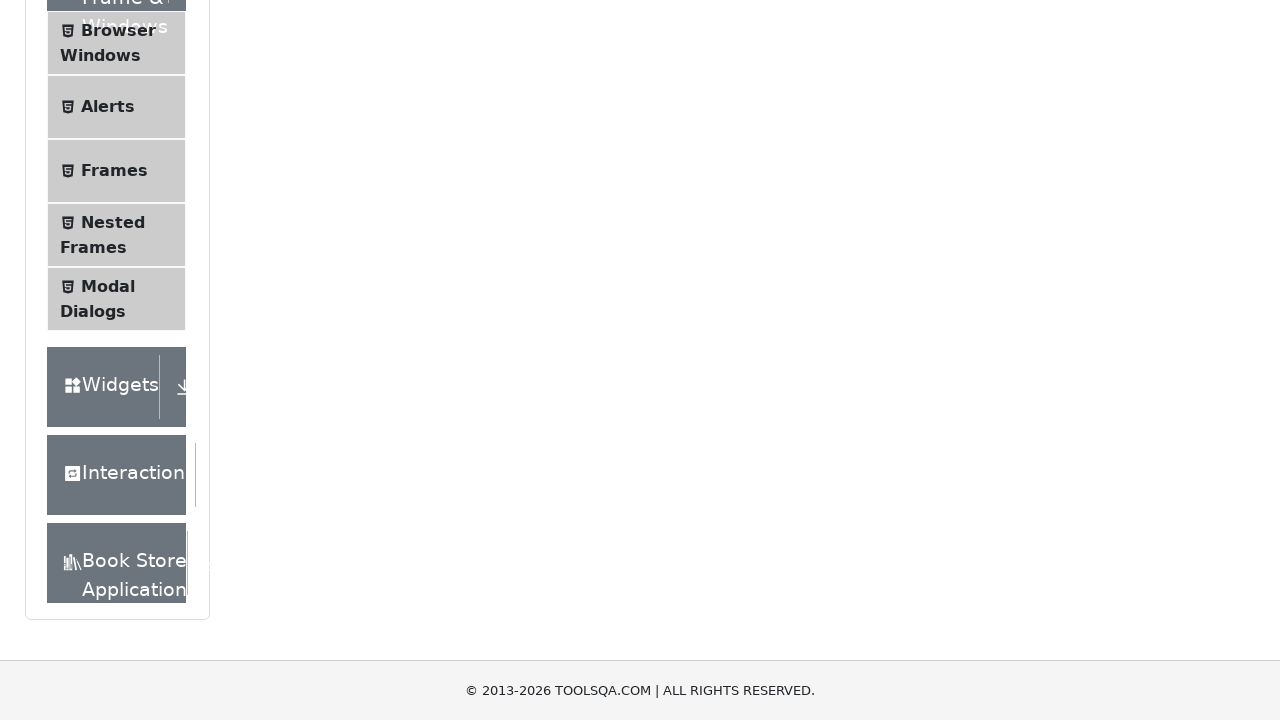

Verified 'Please select an item from left to start practice.' text is visible
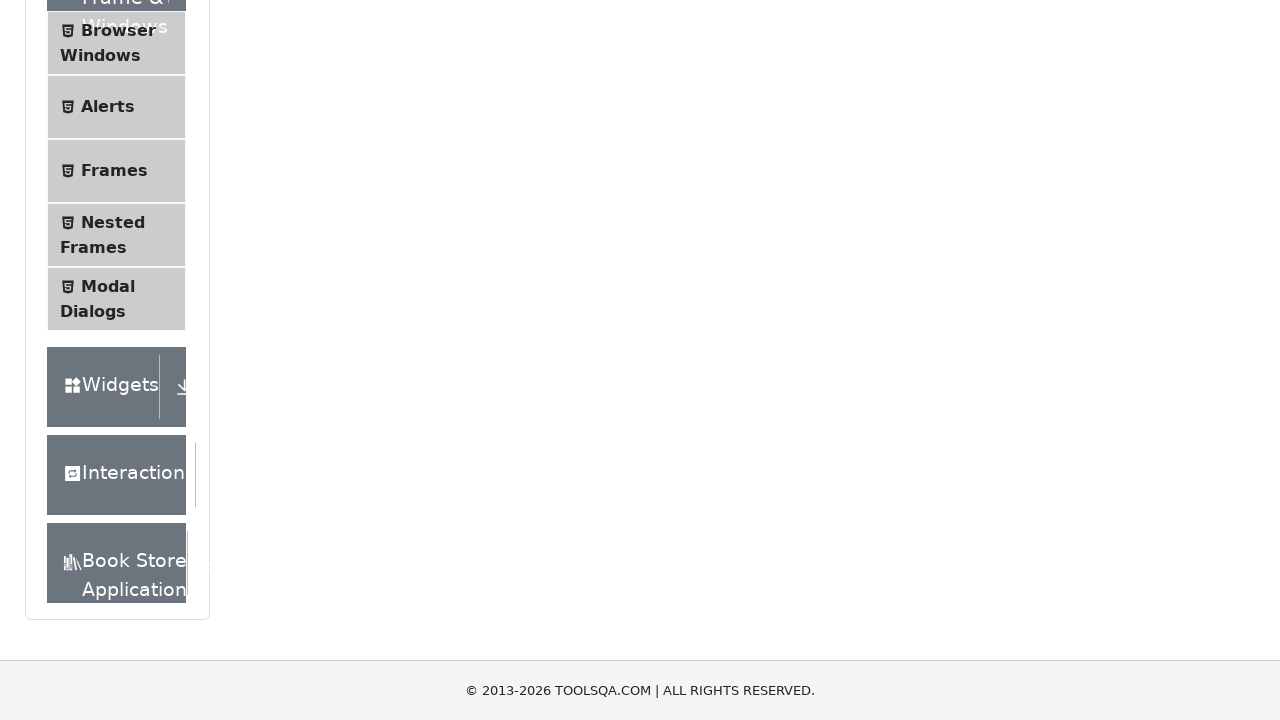

Clicked on Browser Windows from left menu at (118, 30) on text='Browser Windows'
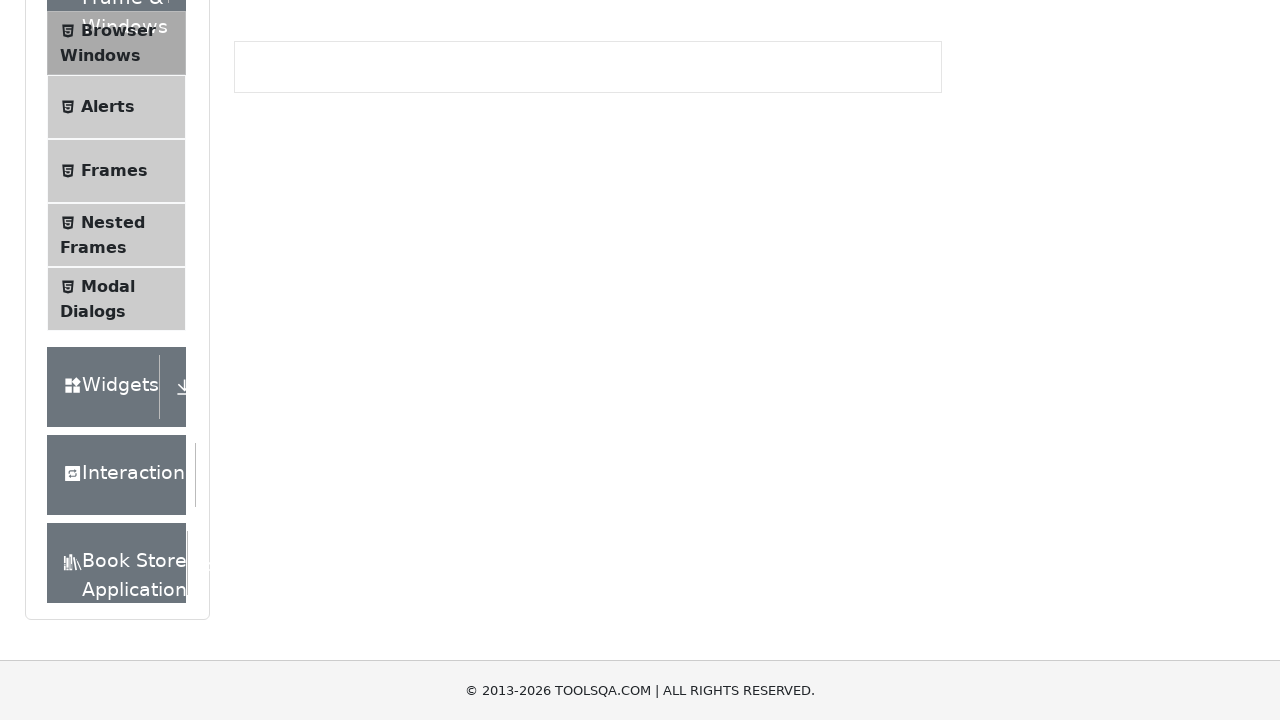

Verified New Tab button is visible
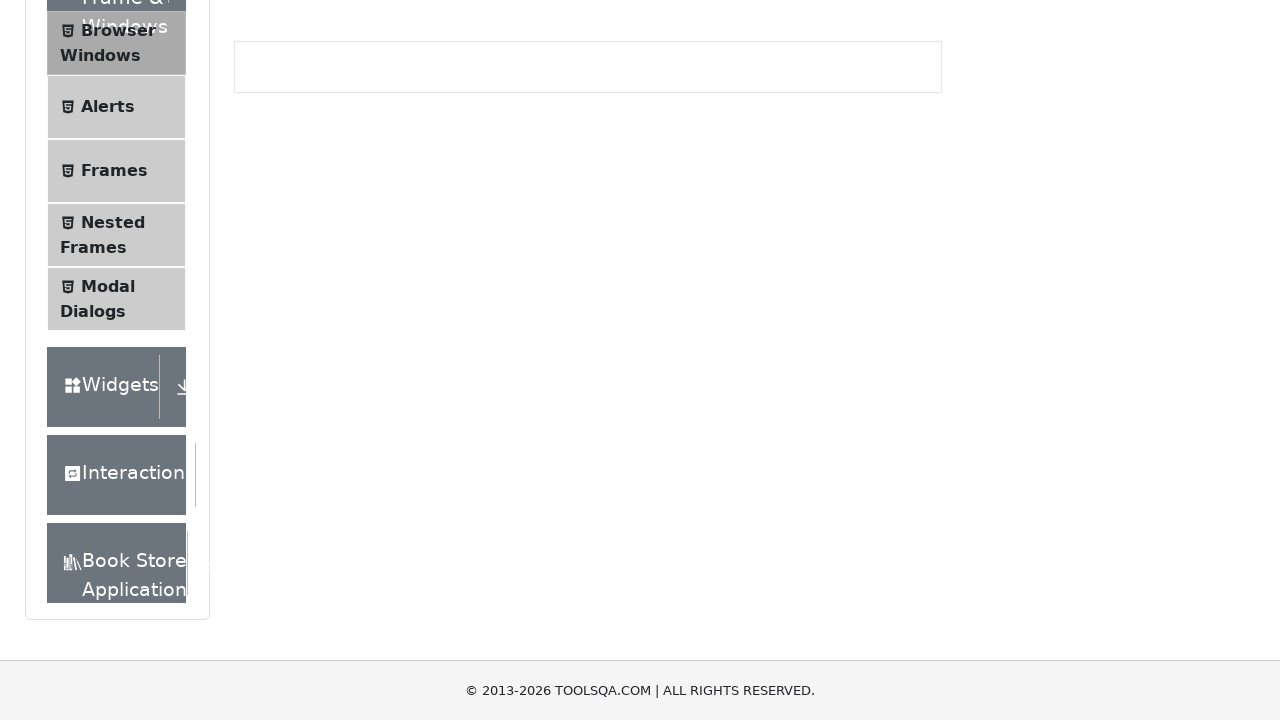

Clicked New Tab button to open a new tab at (280, 242) on button.btn.btn-primary
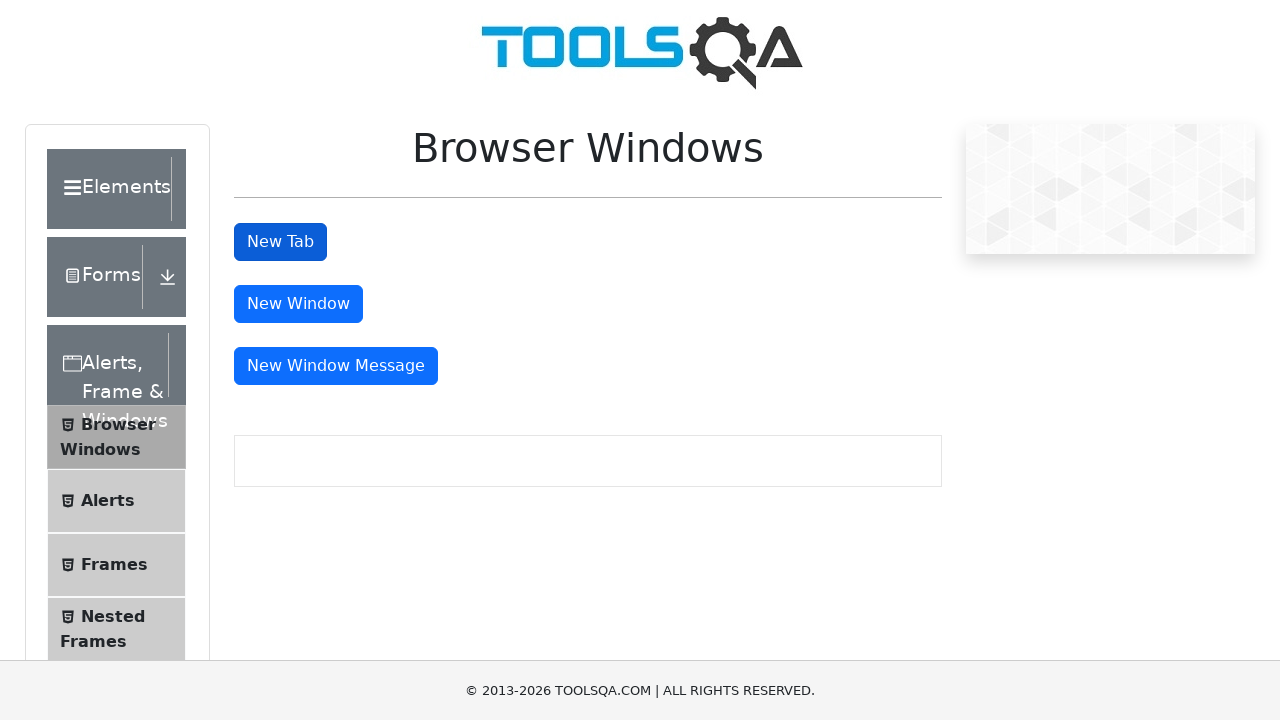

Waited for sample heading to load in new tab
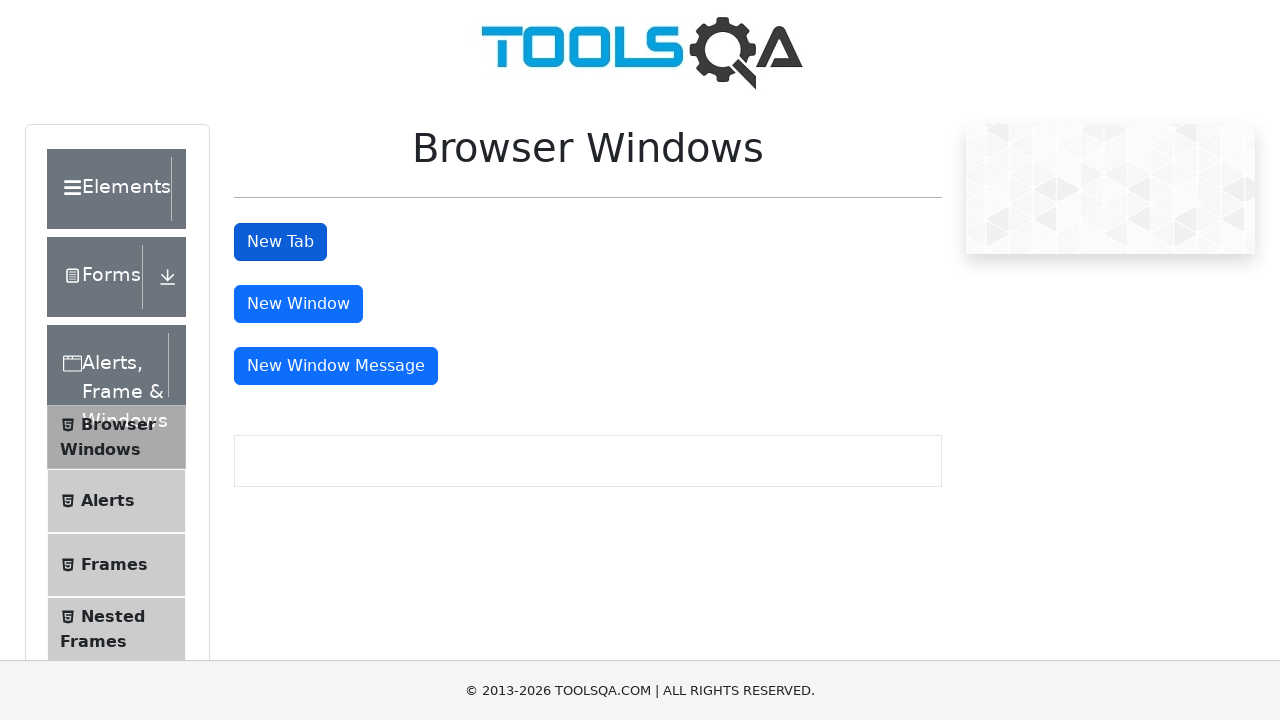

Verified 'This is a sample page' text in new tab
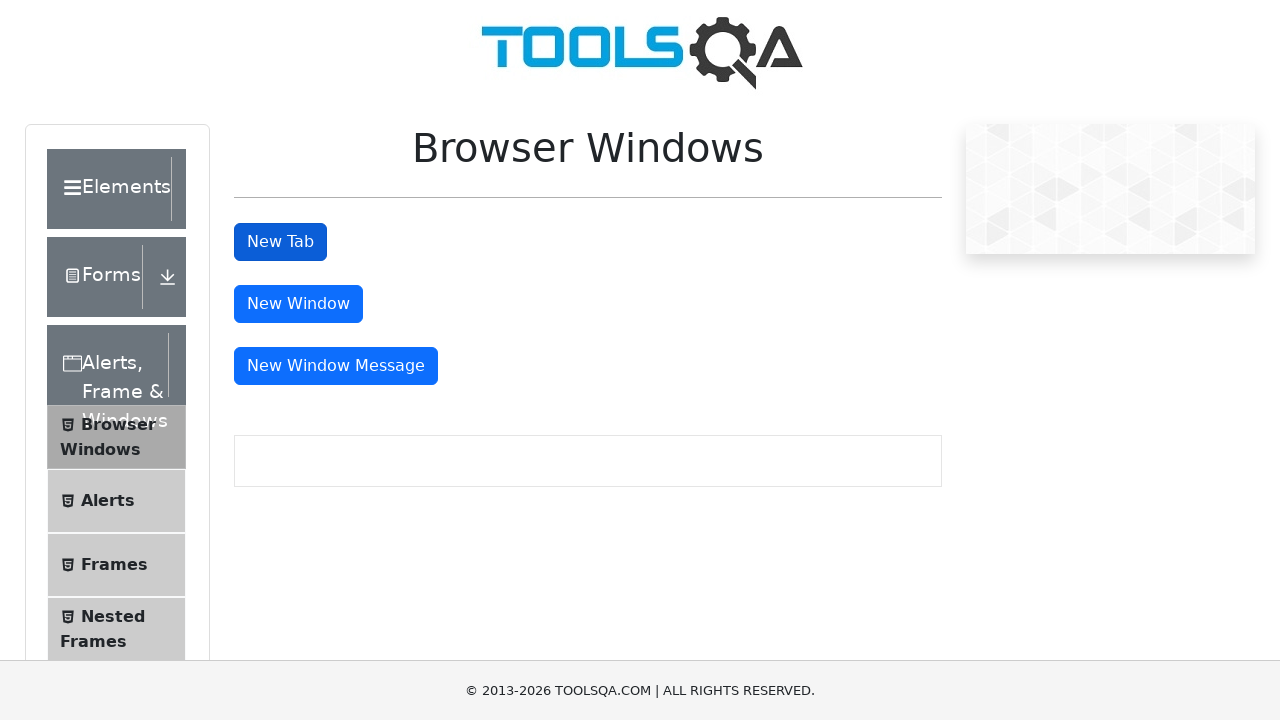

Closed the new tab
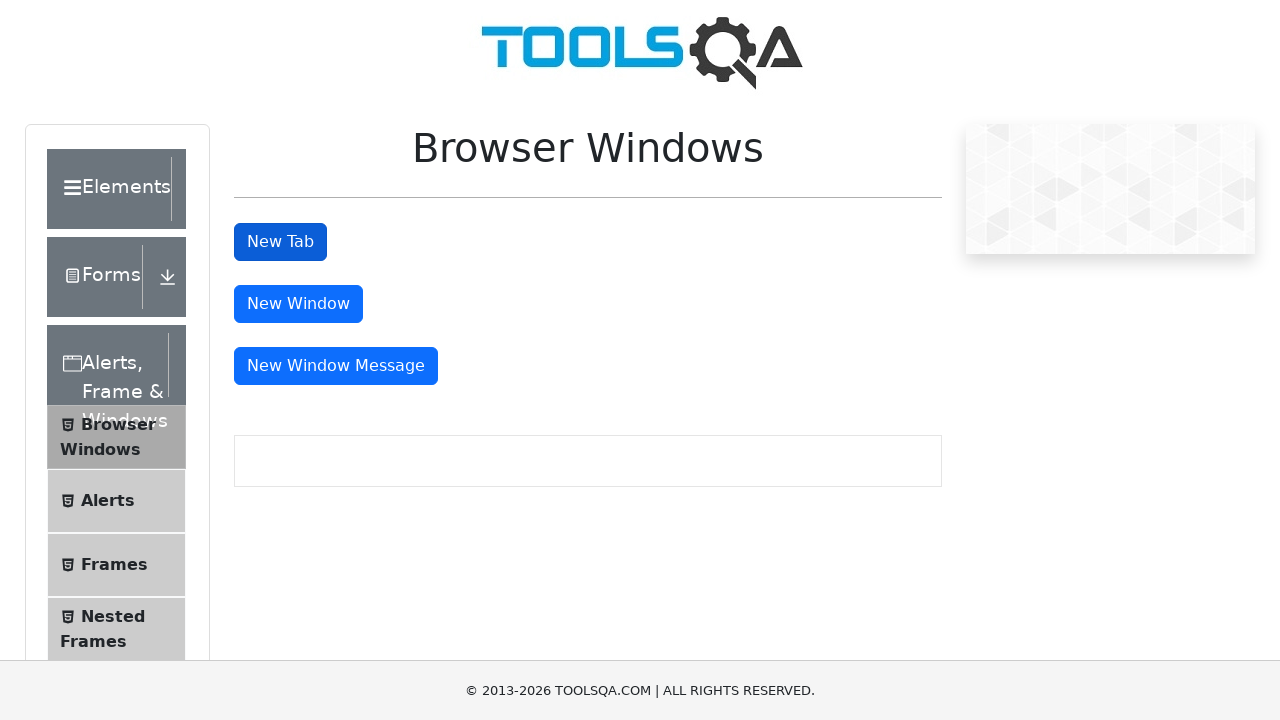

Verified we're back on original tab with New Tab button still visible
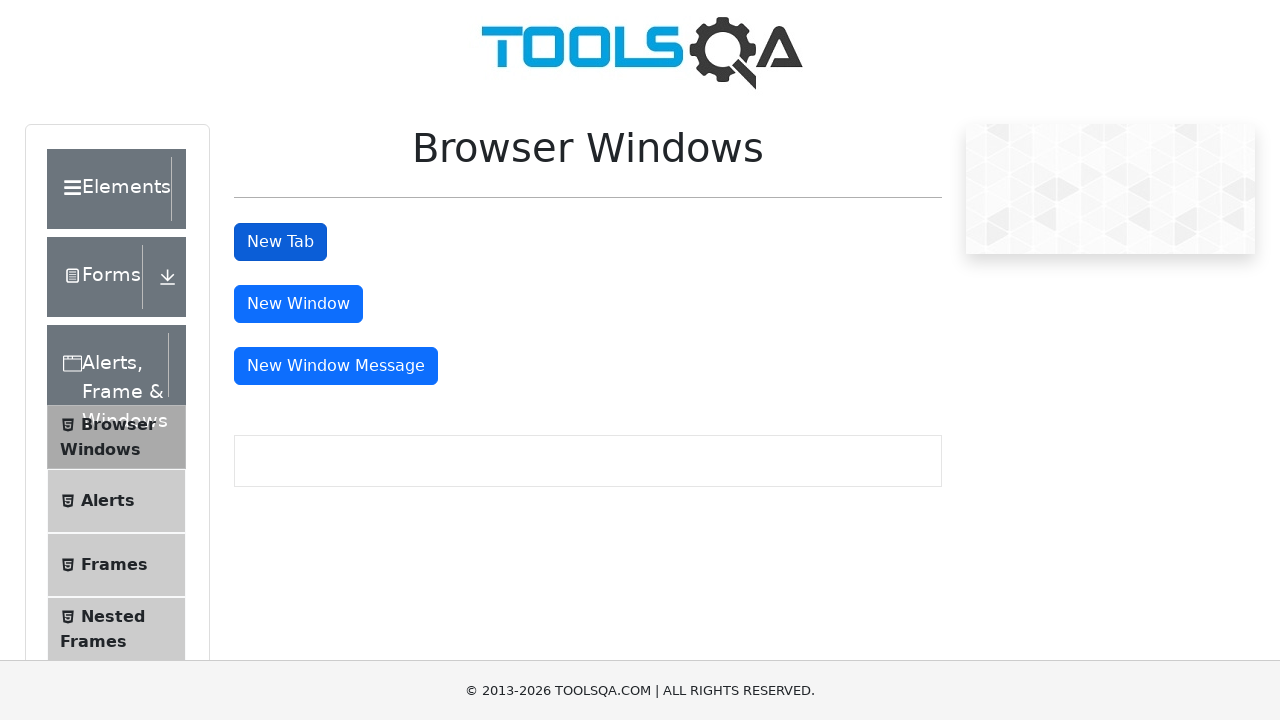

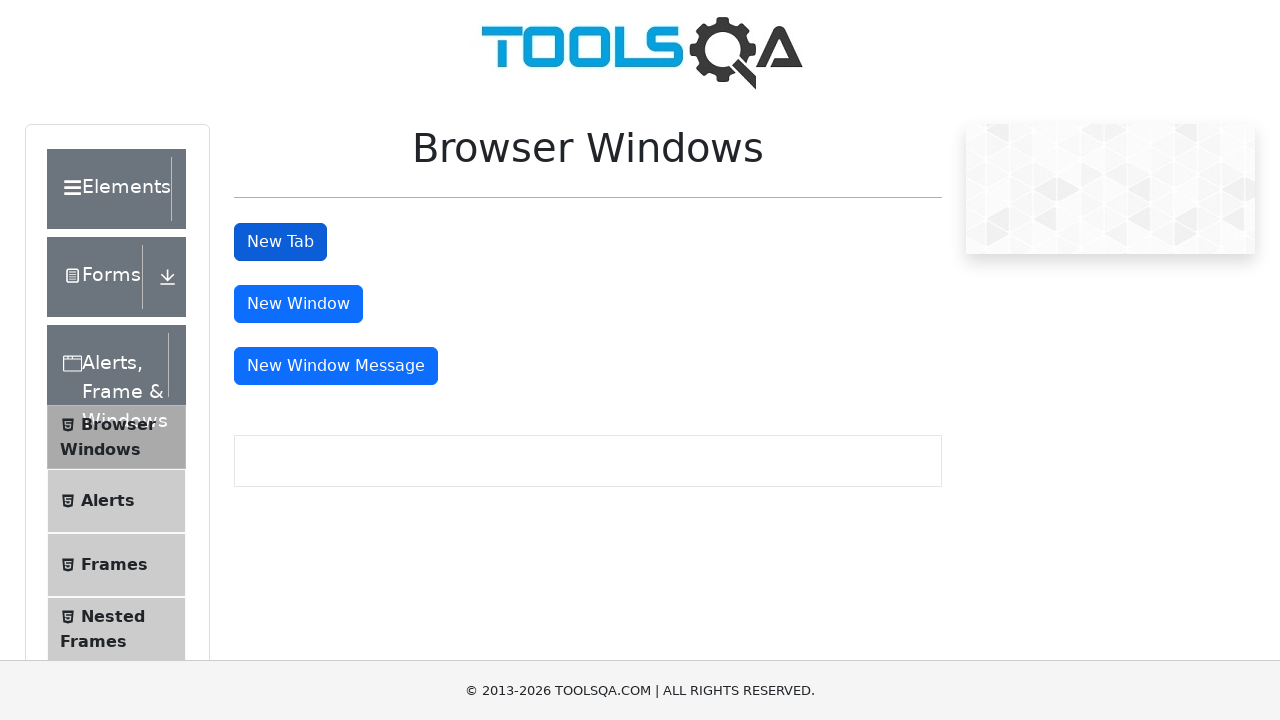